Tests keyboard key press functionality by sending Space and Left arrow keys to an input element and verifying the page correctly displays which key was pressed.

Starting URL: http://the-internet.herokuapp.com/key_presses

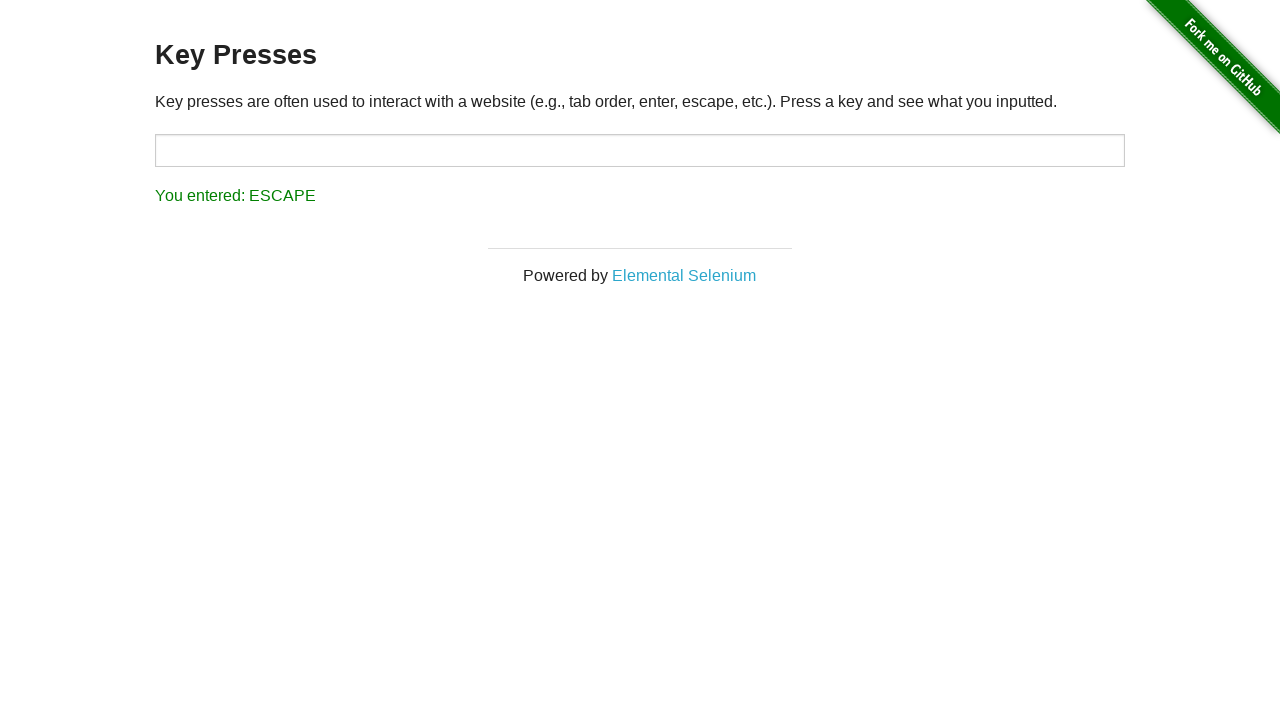

Pressed Space key on target input element on #target
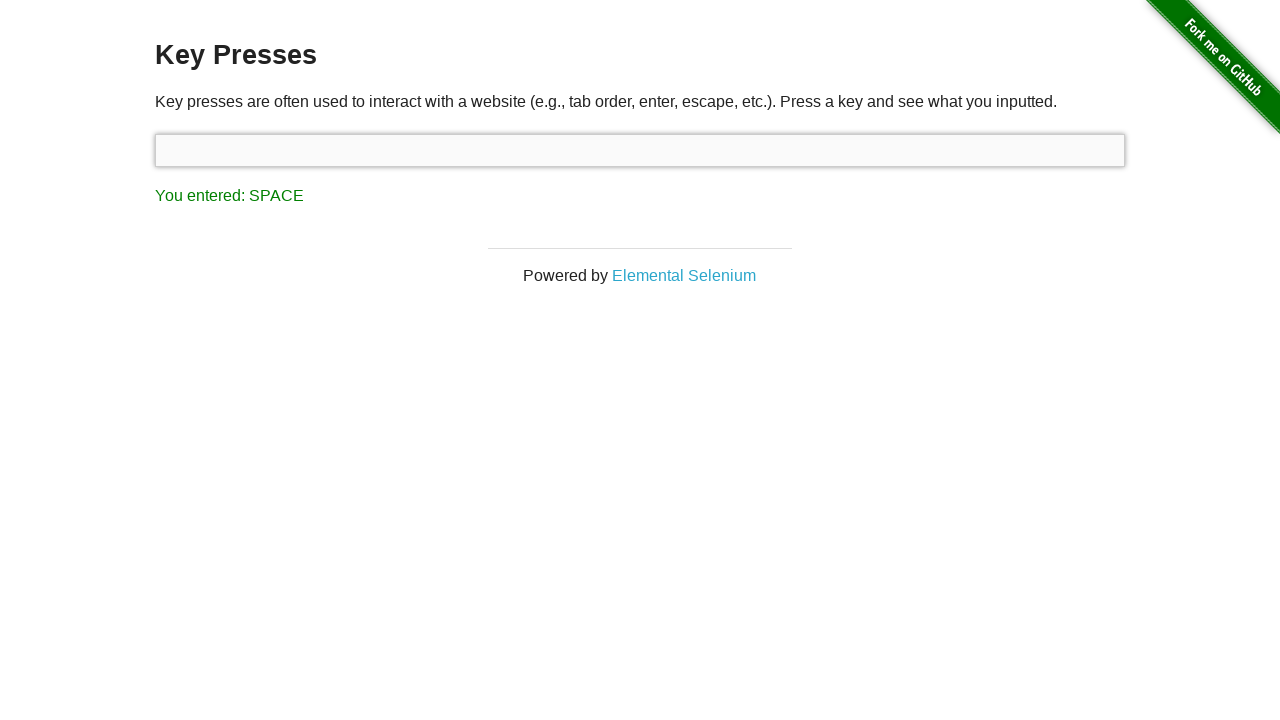

Result element loaded after Space key press
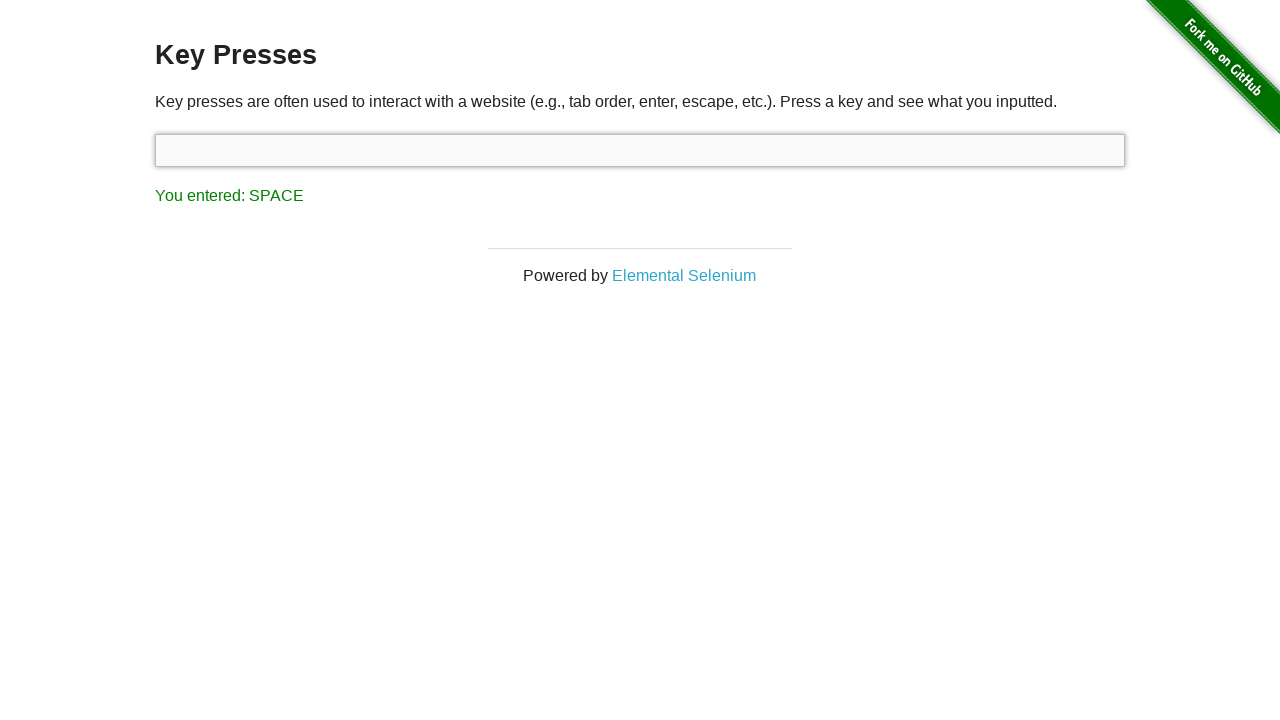

Verified that Space key press was correctly displayed as 'You entered: SPACE'
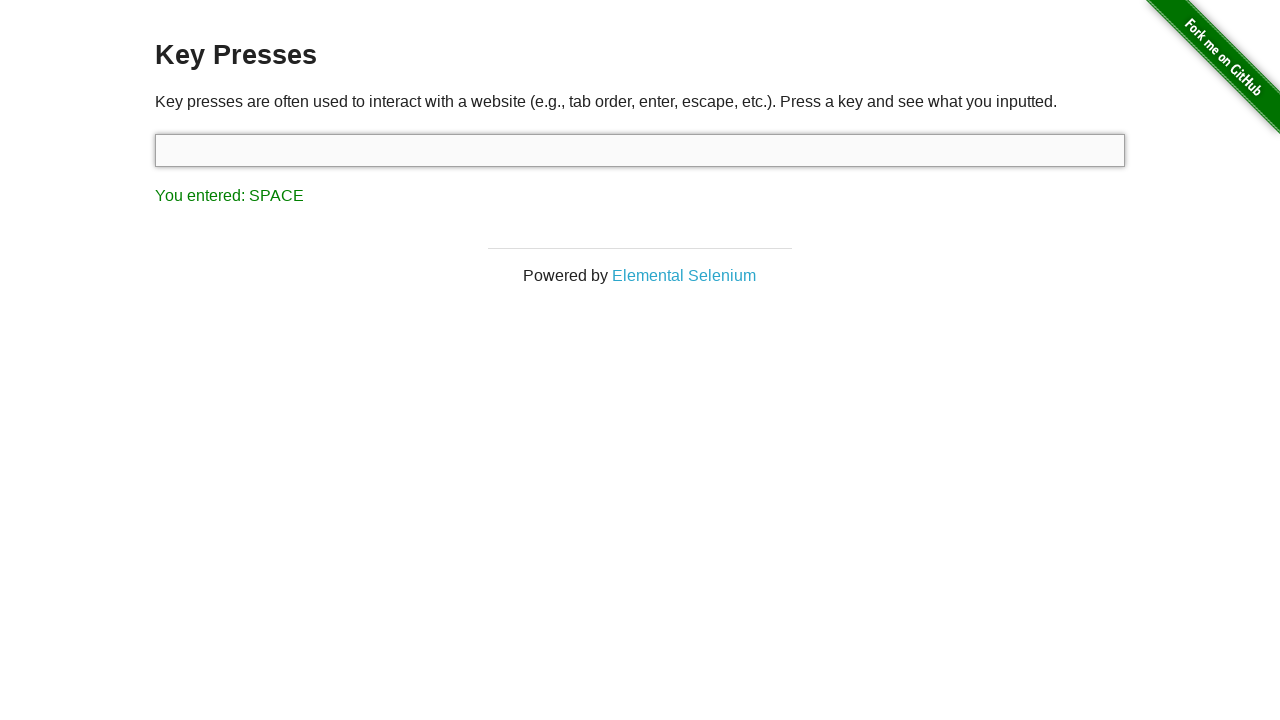

Pressed Left arrow key on the page
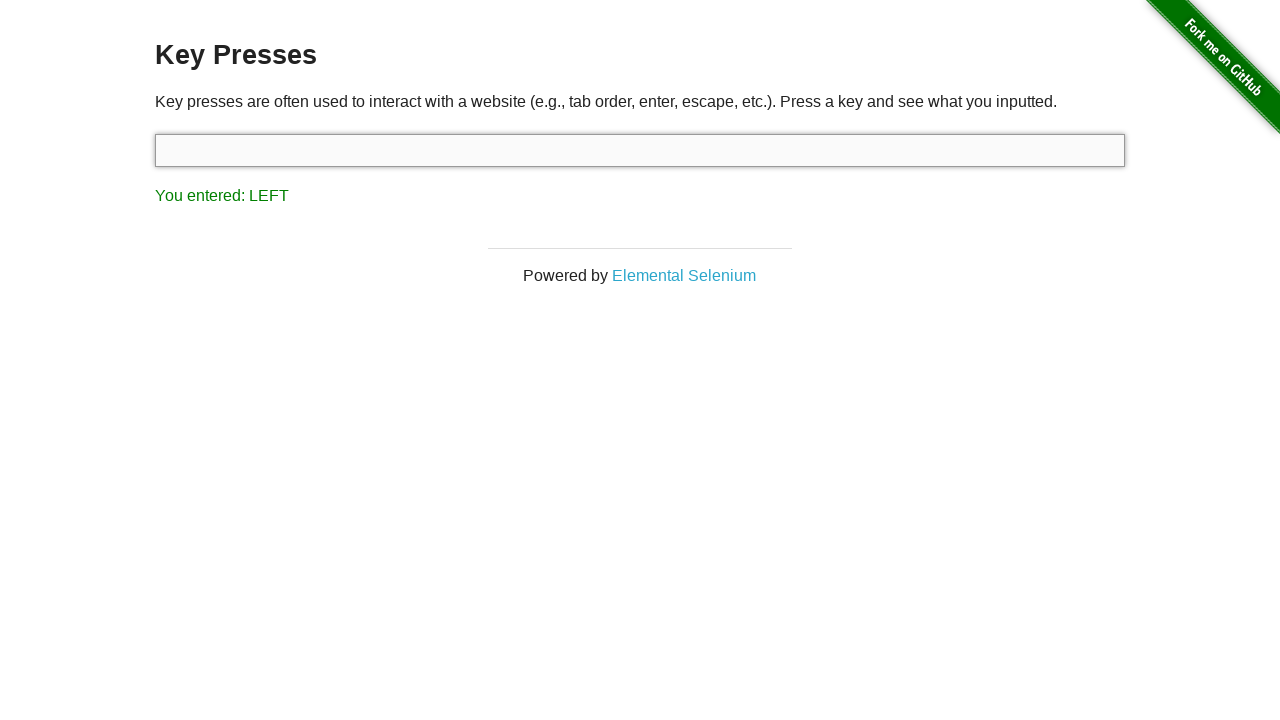

Verified that Left arrow key press was correctly displayed as 'You entered: LEFT'
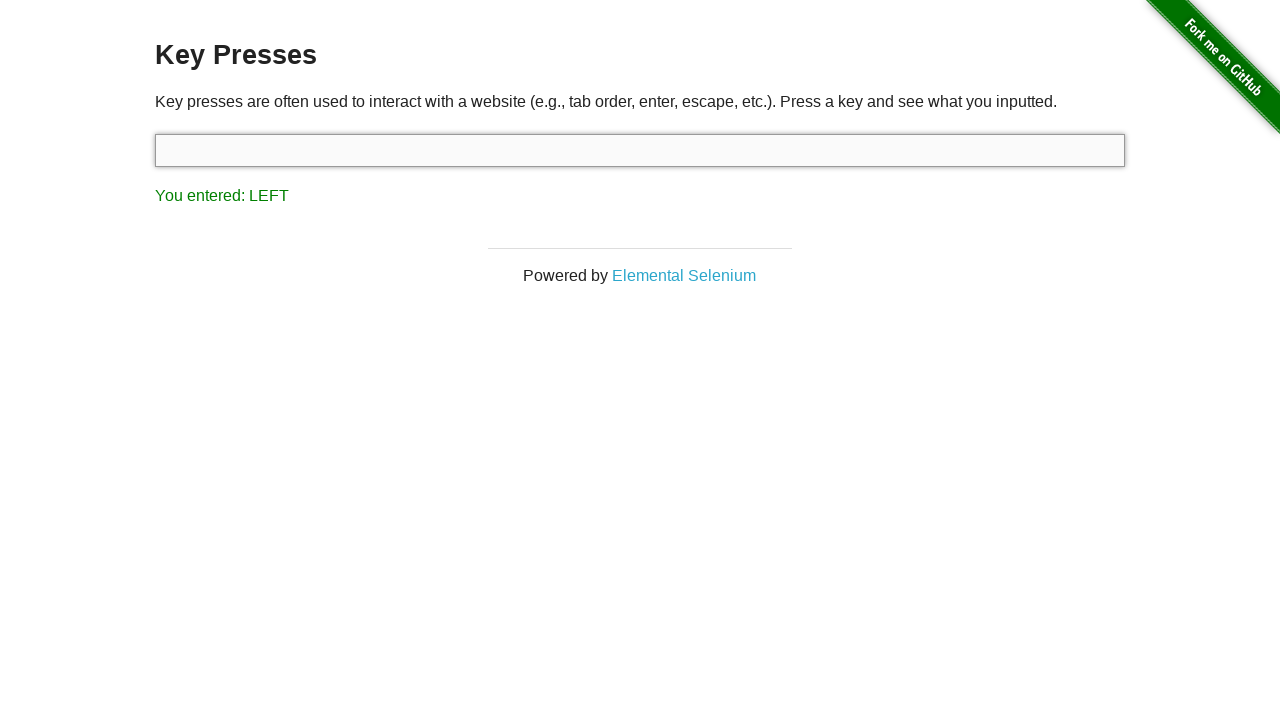

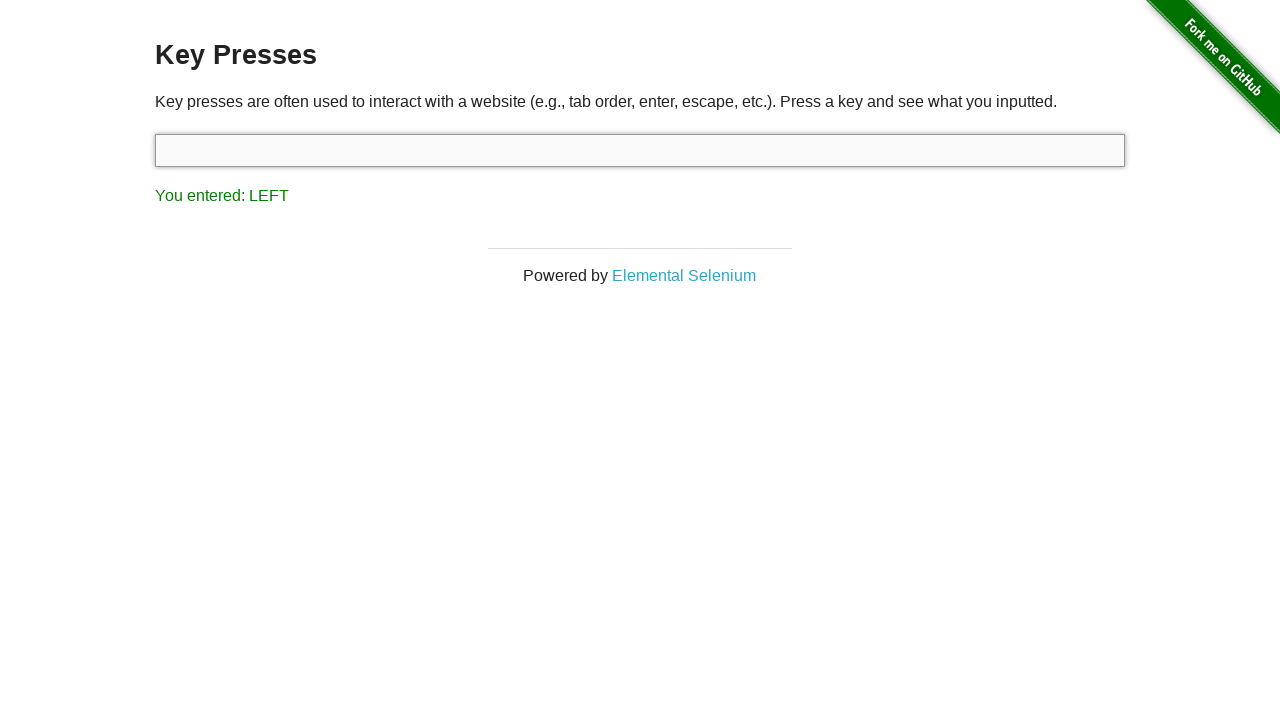